Tests scrolling an element into view with the element positioned at the bottom of the viewport

Starting URL: https://bonigarcia.dev/selenium-webdriver-java/infinite-scroll.html

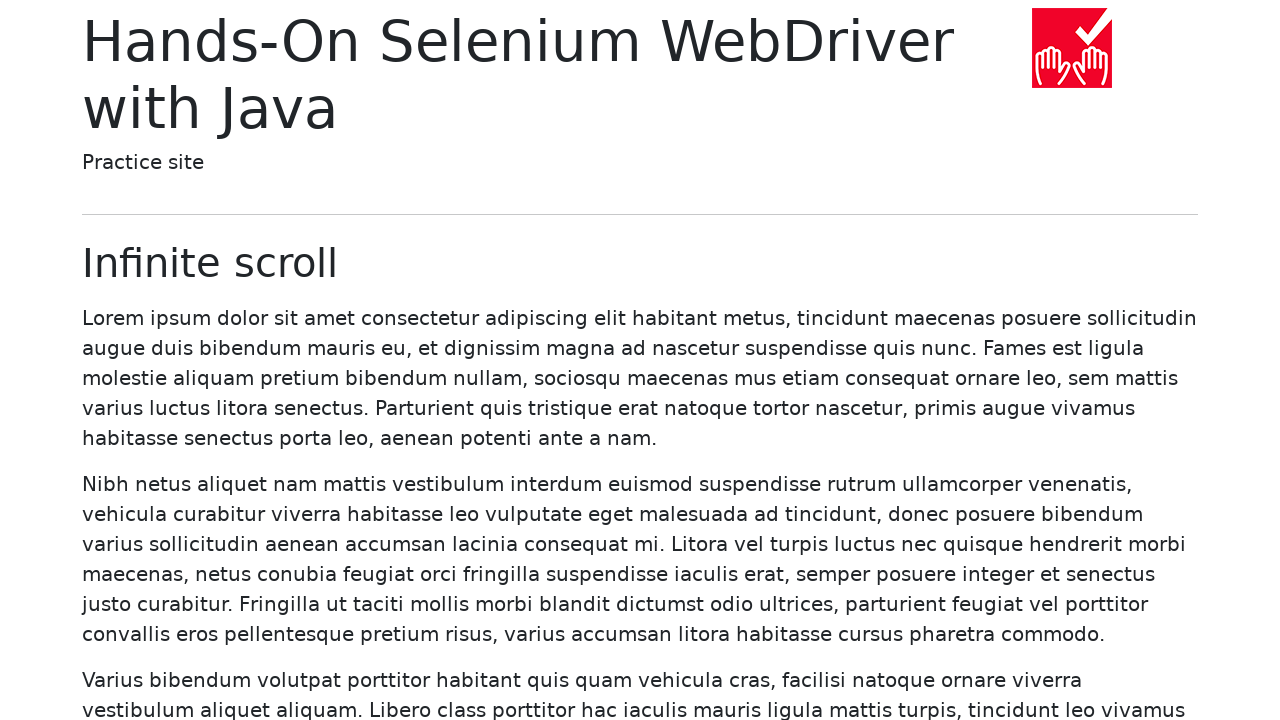

Located element containing 'Rutrum conubia' text
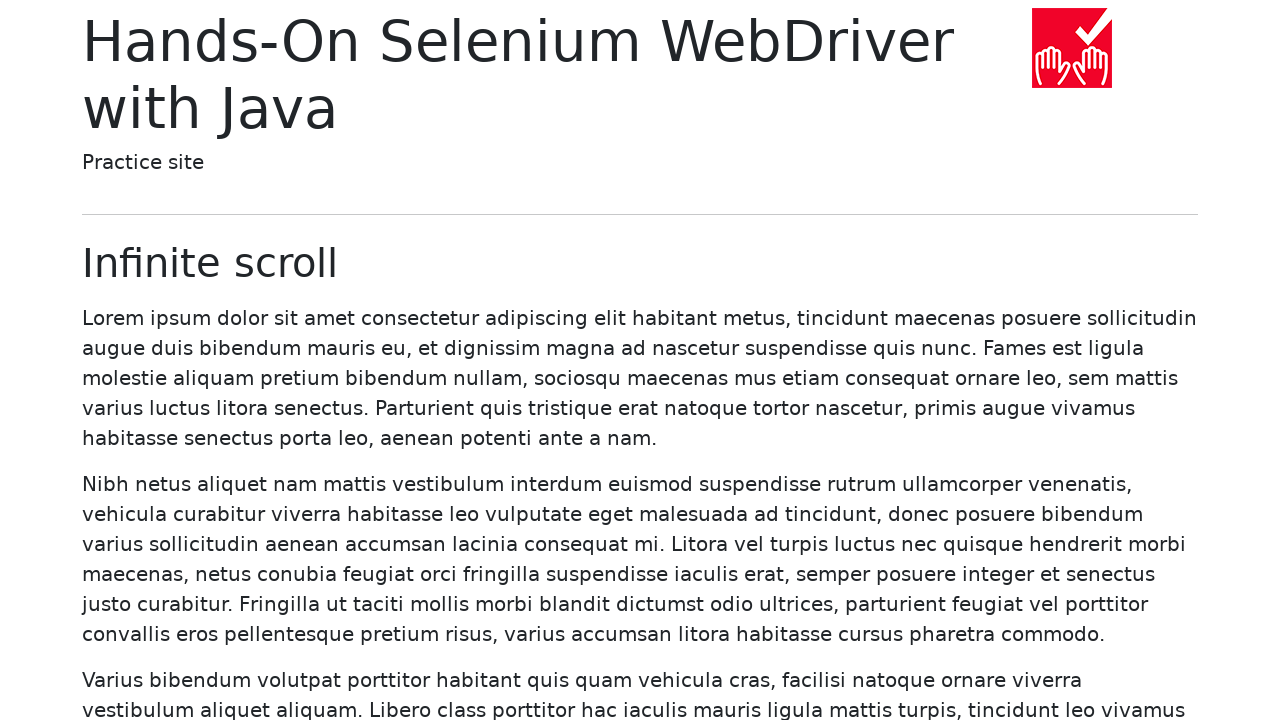

Scrolled element into view aligned to bottom of viewport
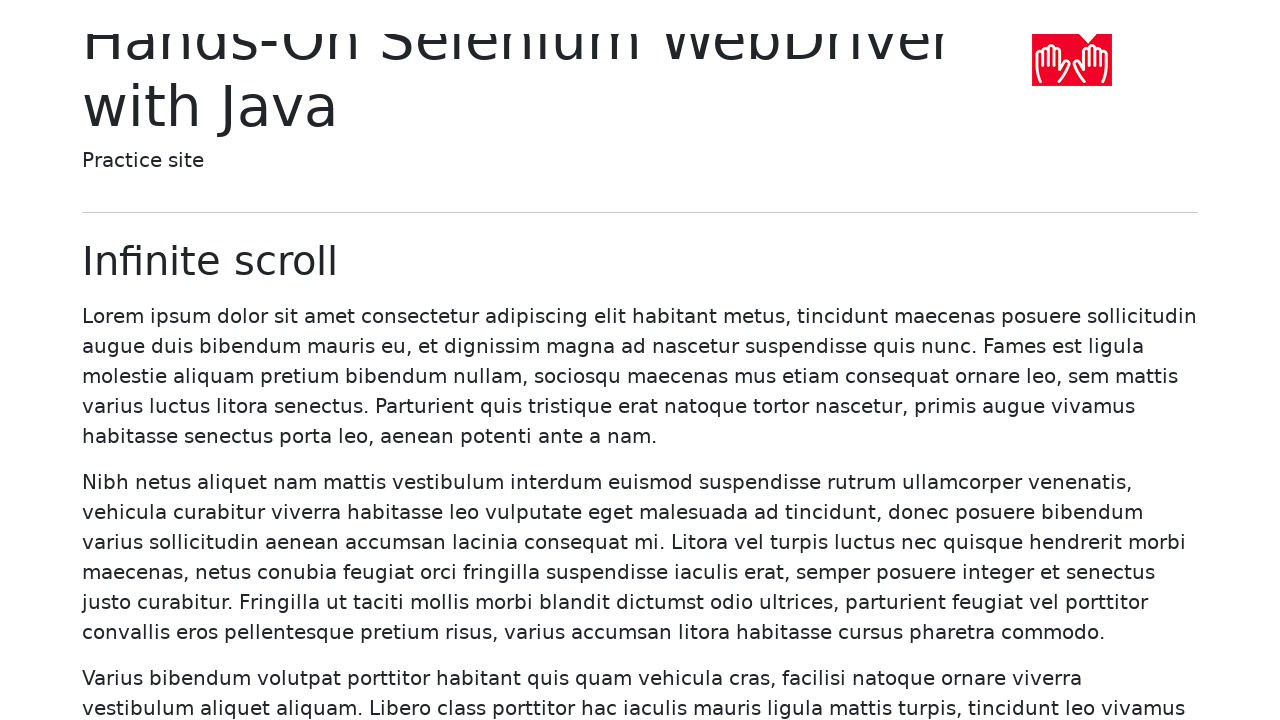

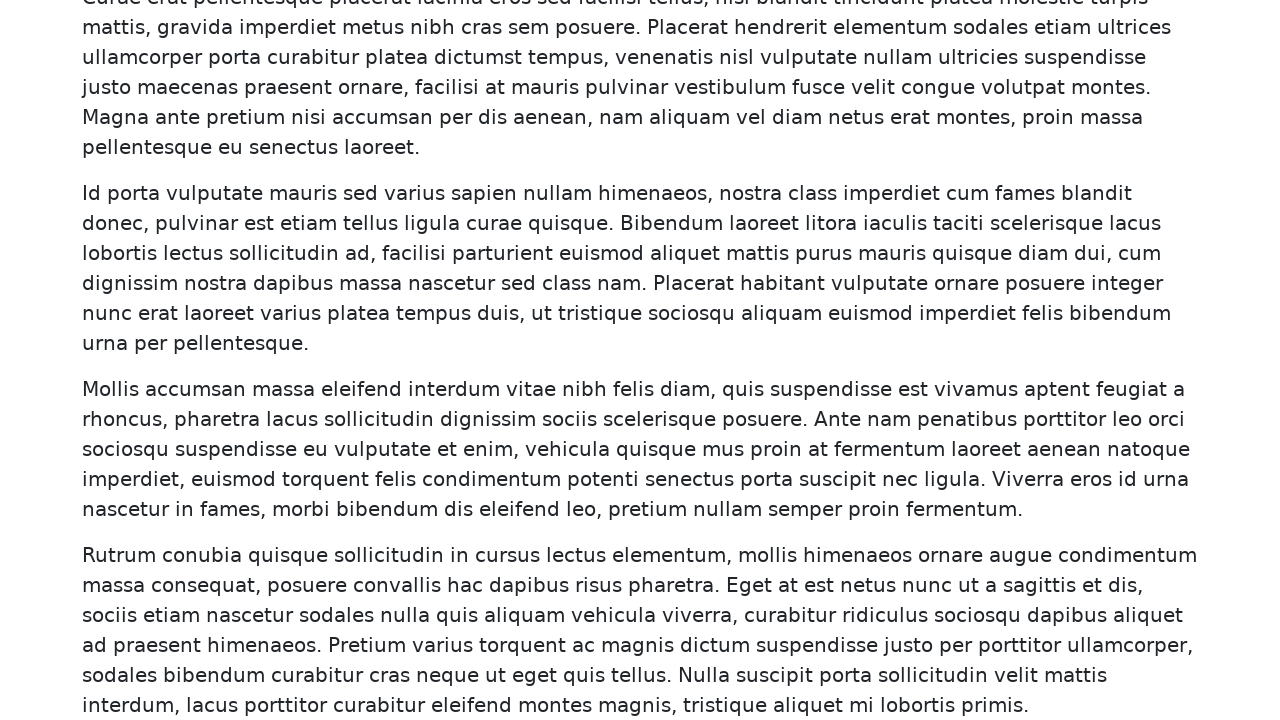